Tests filtering to display only completed items

Starting URL: https://demo.playwright.dev/todomvc

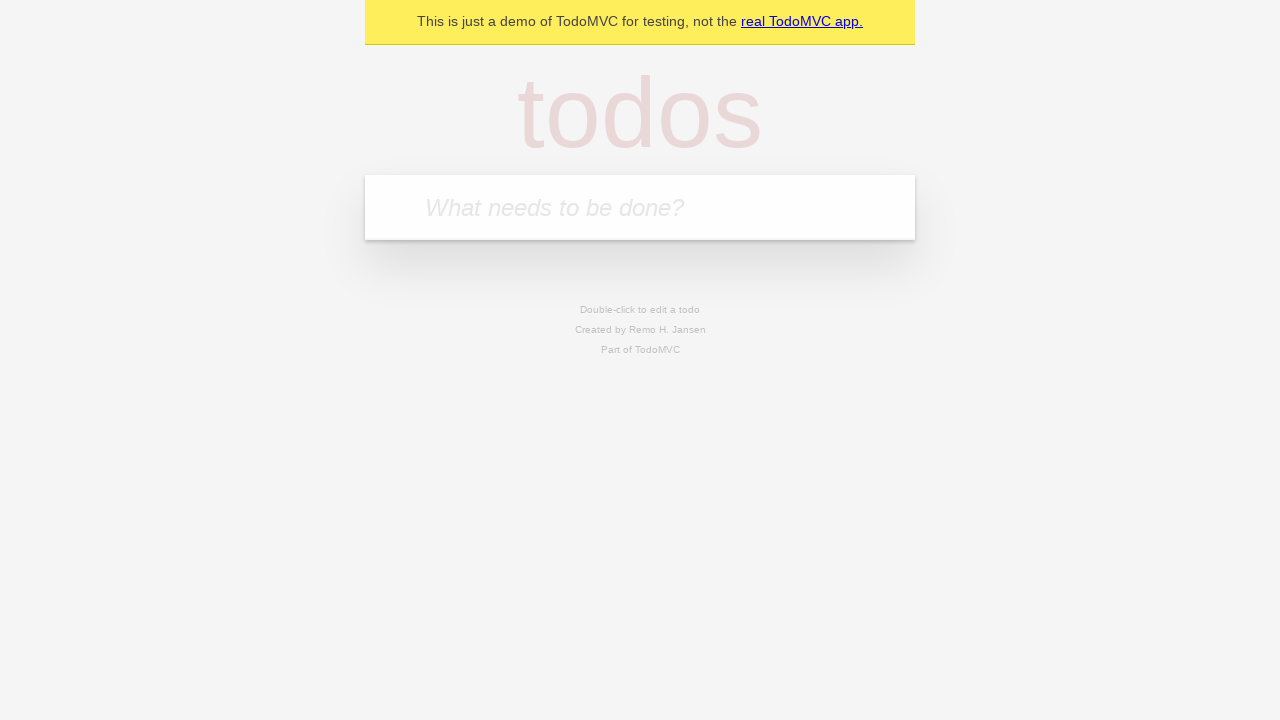

Filled new todo field with 'buy some cheese' on .new-todo
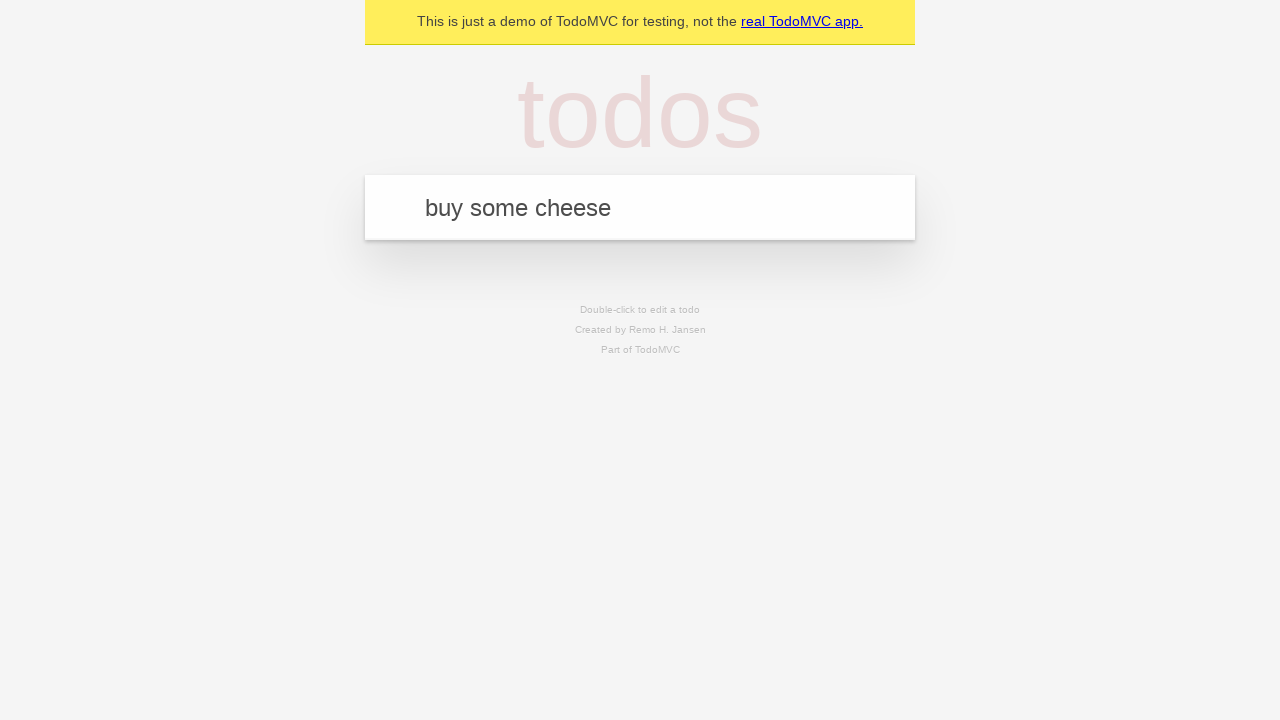

Pressed Enter to create first todo item on .new-todo
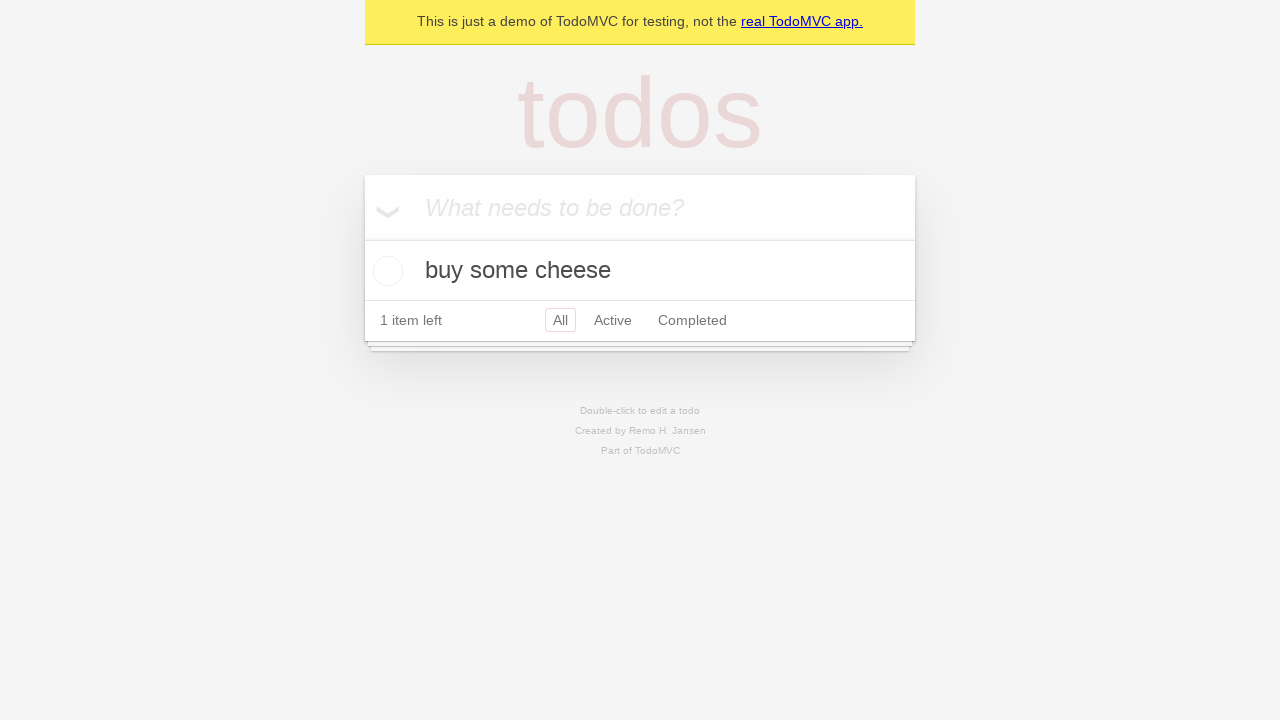

Filled new todo field with 'feed the cat' on .new-todo
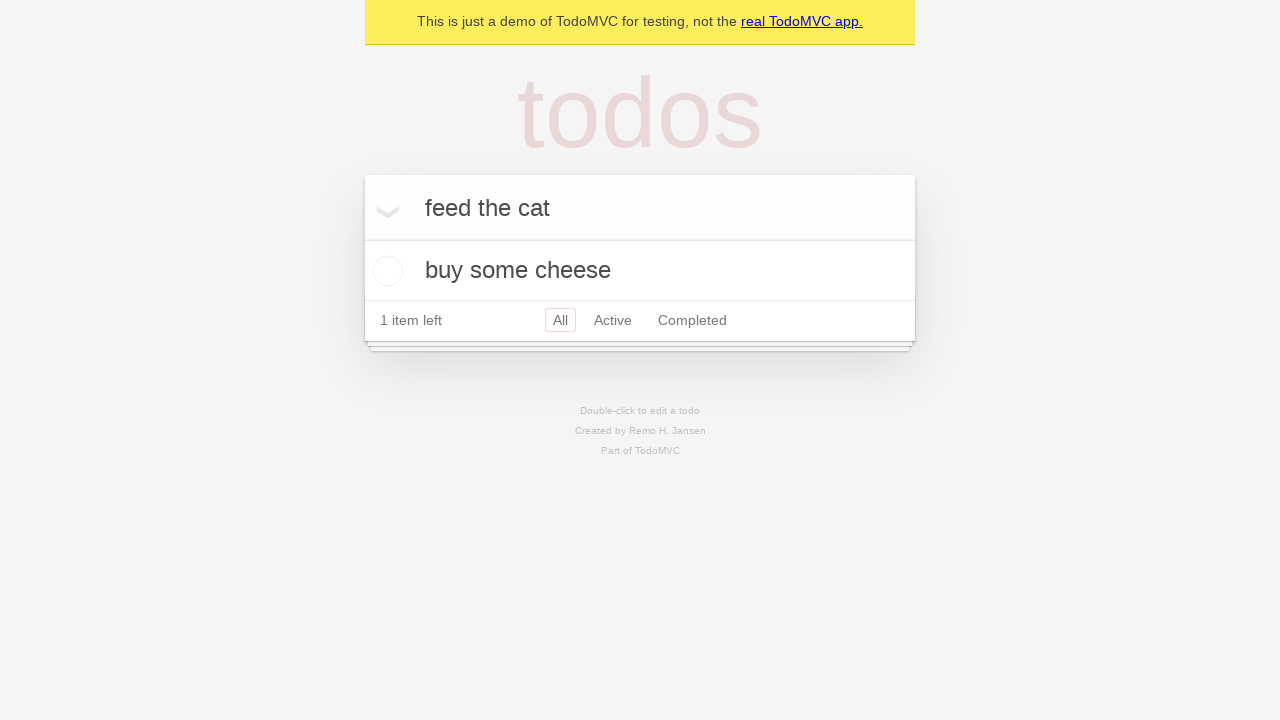

Pressed Enter to create second todo item on .new-todo
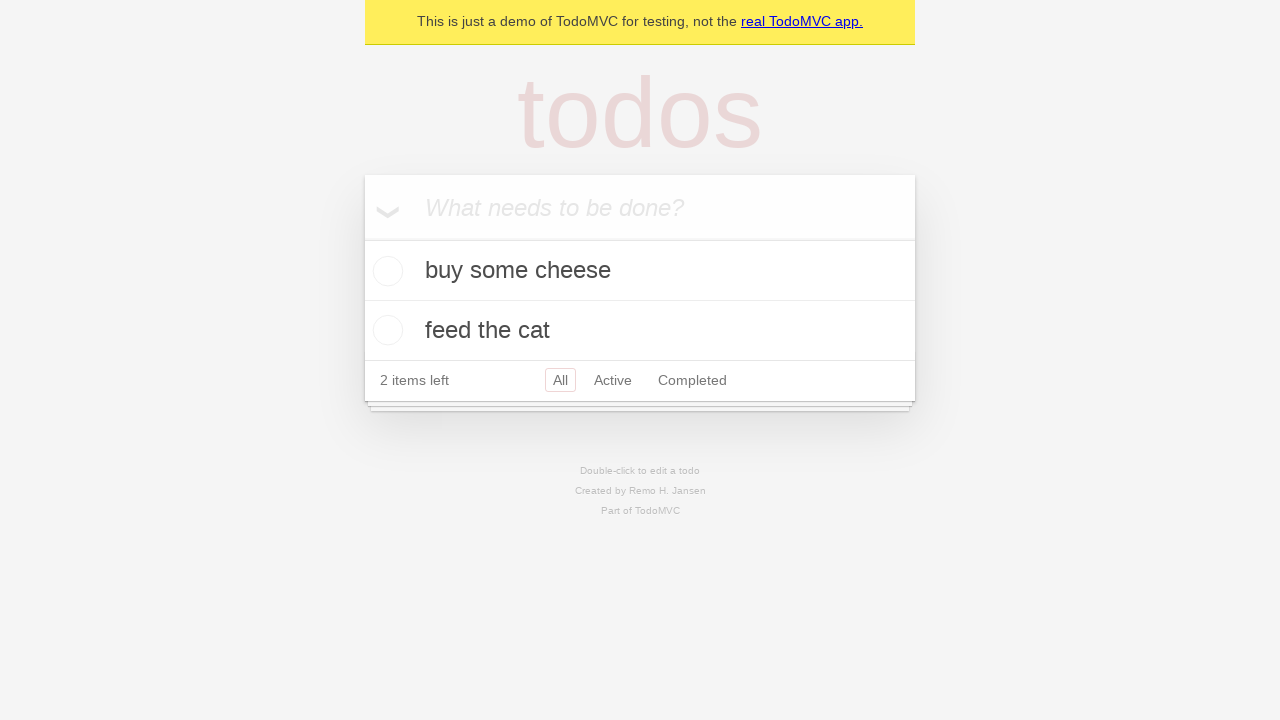

Filled new todo field with 'book a doctors appointment' on .new-todo
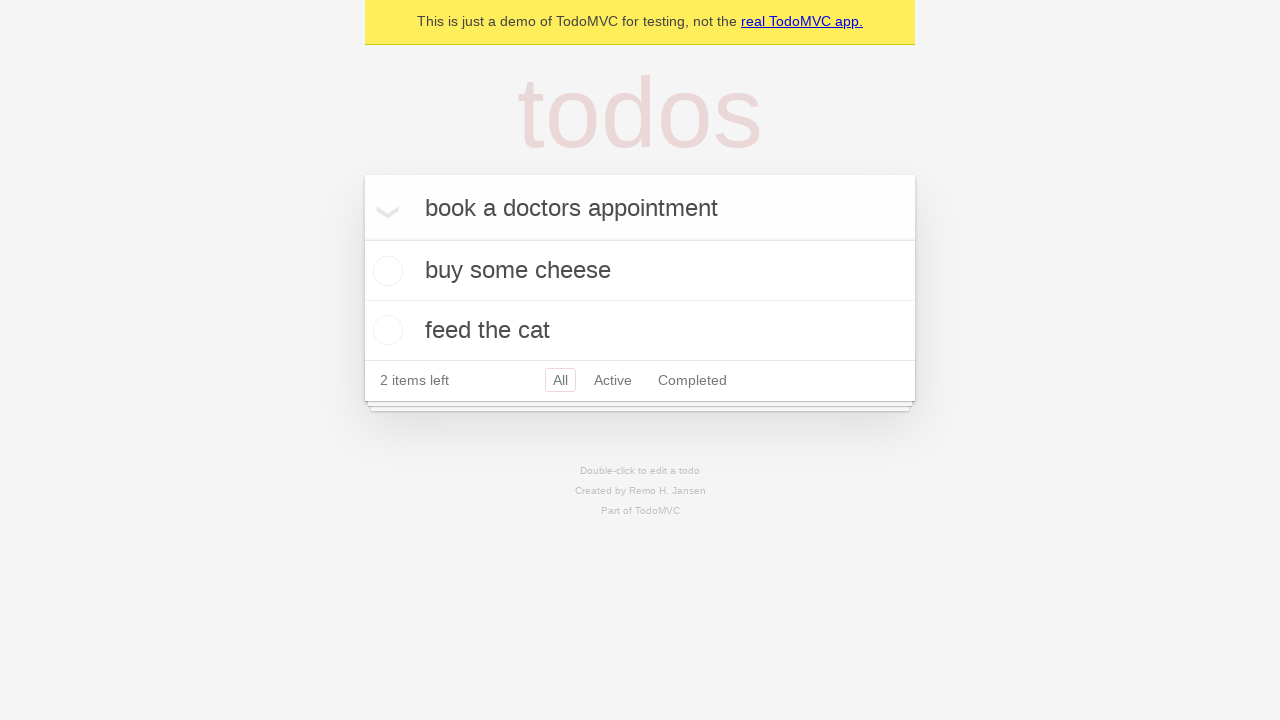

Pressed Enter to create third todo item on .new-todo
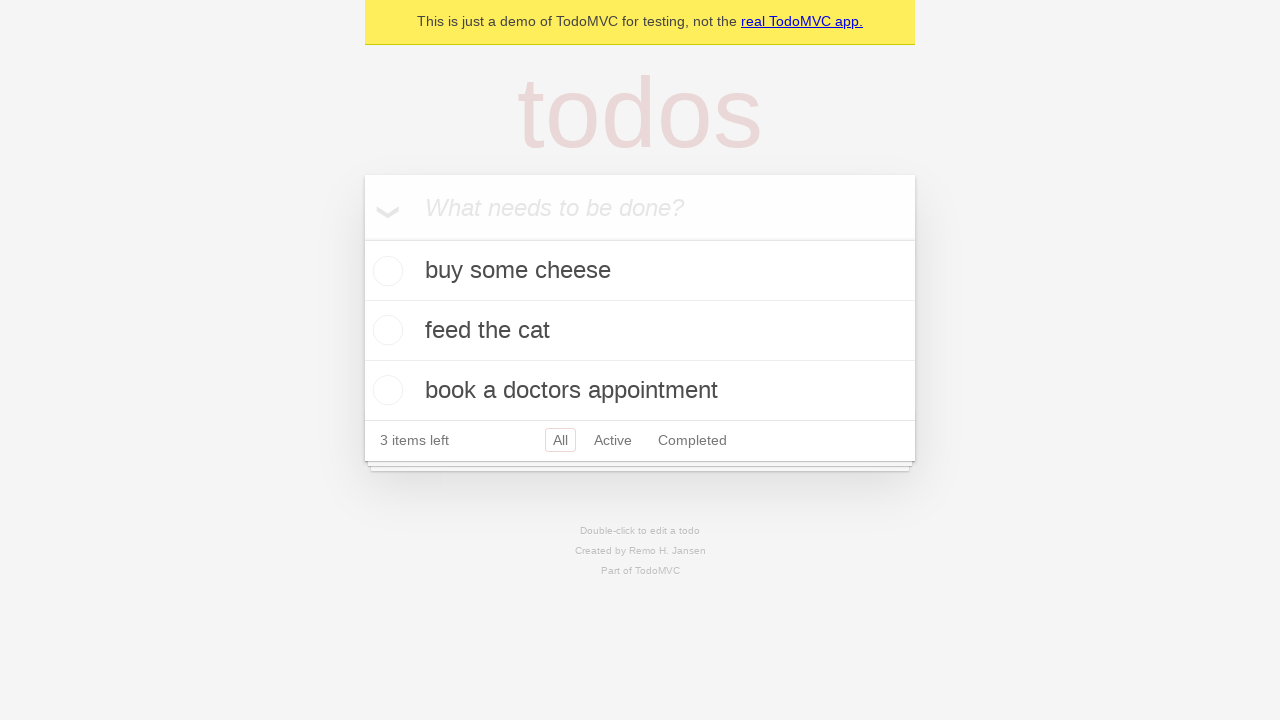

All three todo items loaded and visible
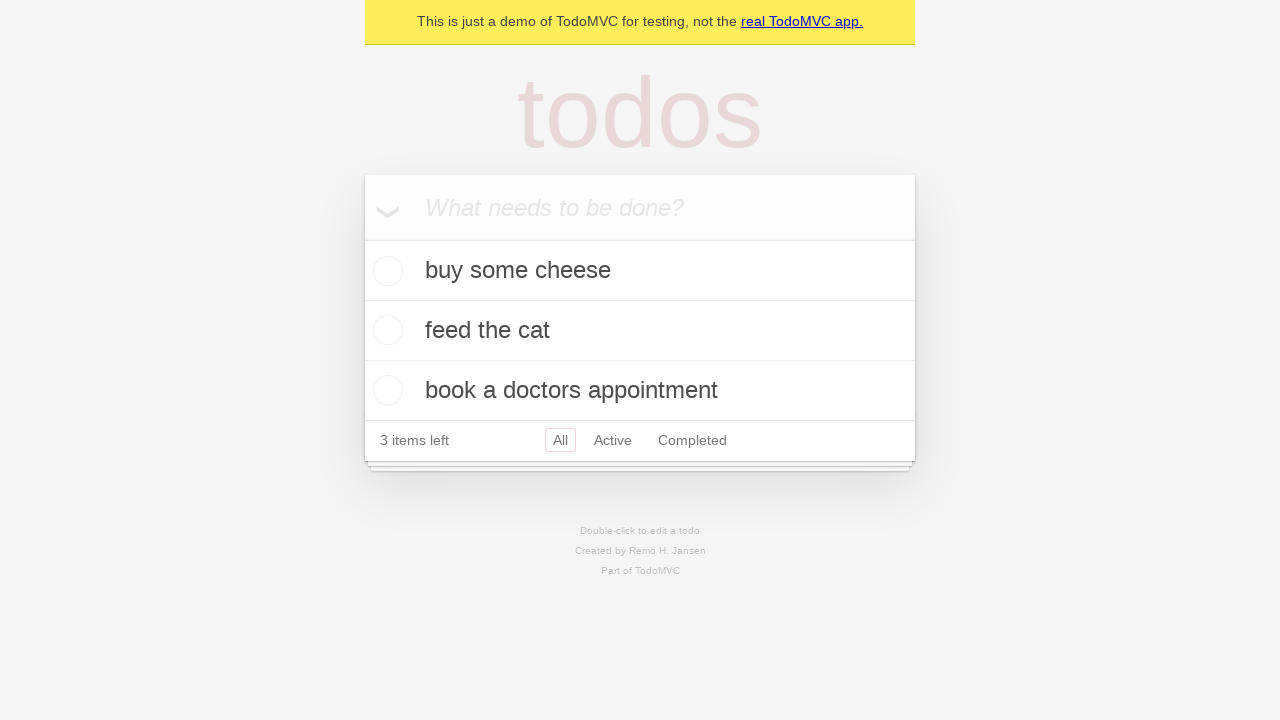

Marked second todo item as completed at (385, 330) on .todo-list li .toggle >> nth=1
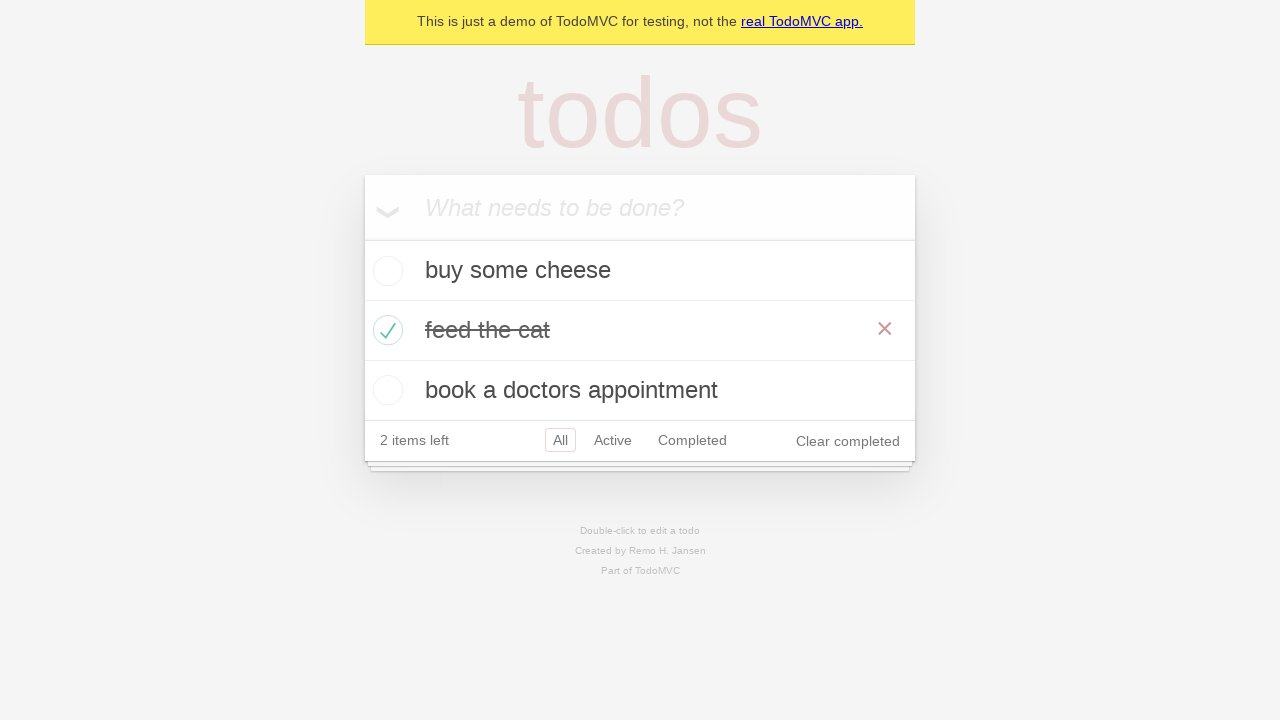

Clicked Completed filter to display only completed items at (692, 440) on .filters >> text=Completed
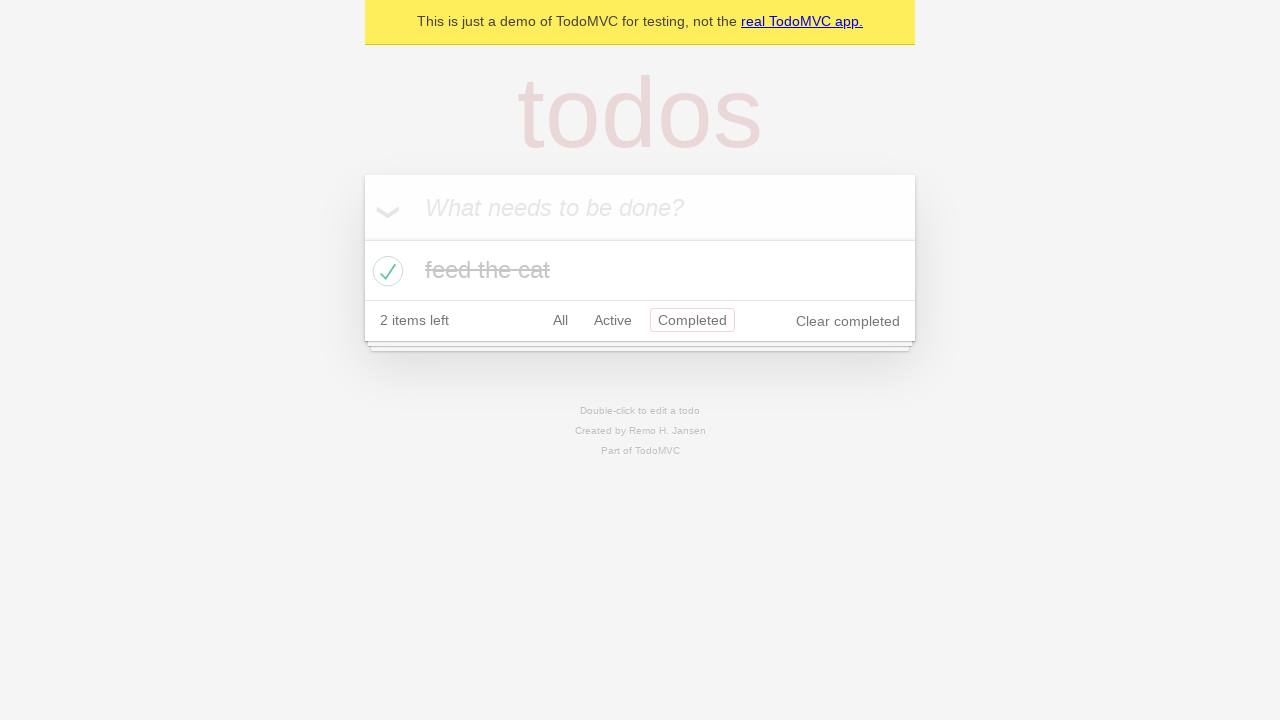

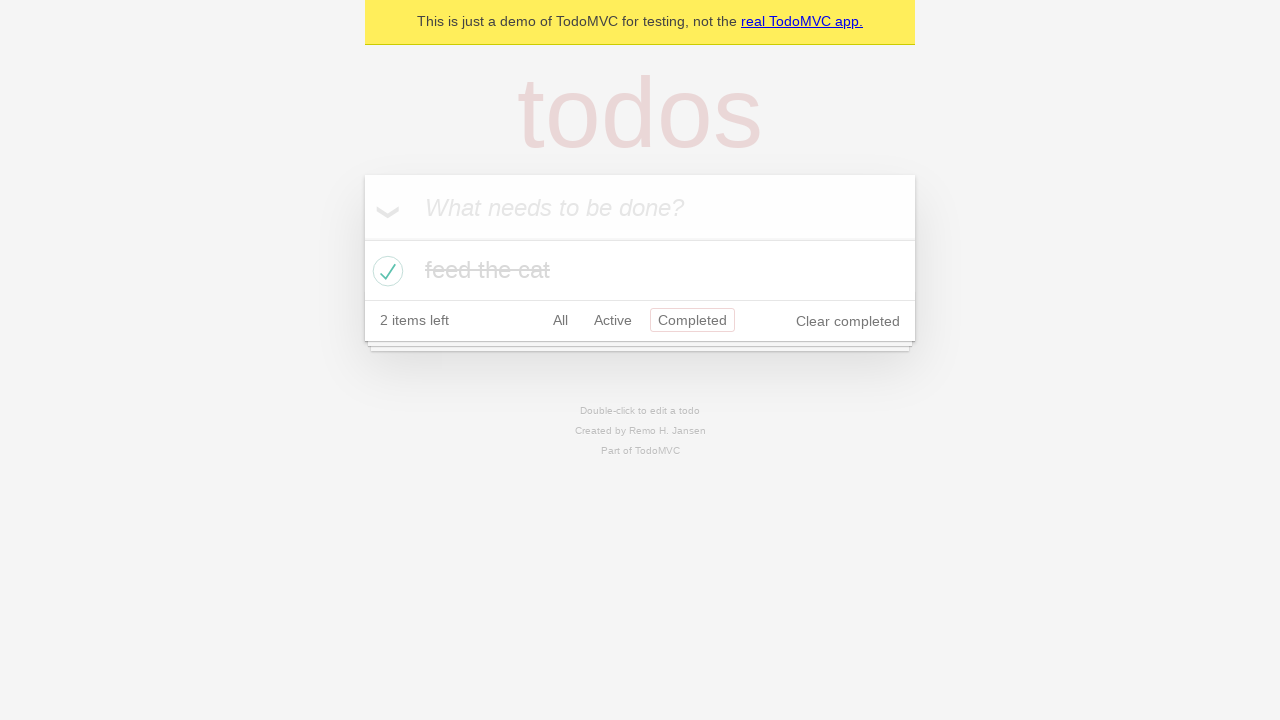